Navigates to a football statistics website, selects "All matches" option, filters by Italy from a dropdown, and verifies match data is displayed

Starting URL: https://www.adamchoi.co.uk/overs/detailed

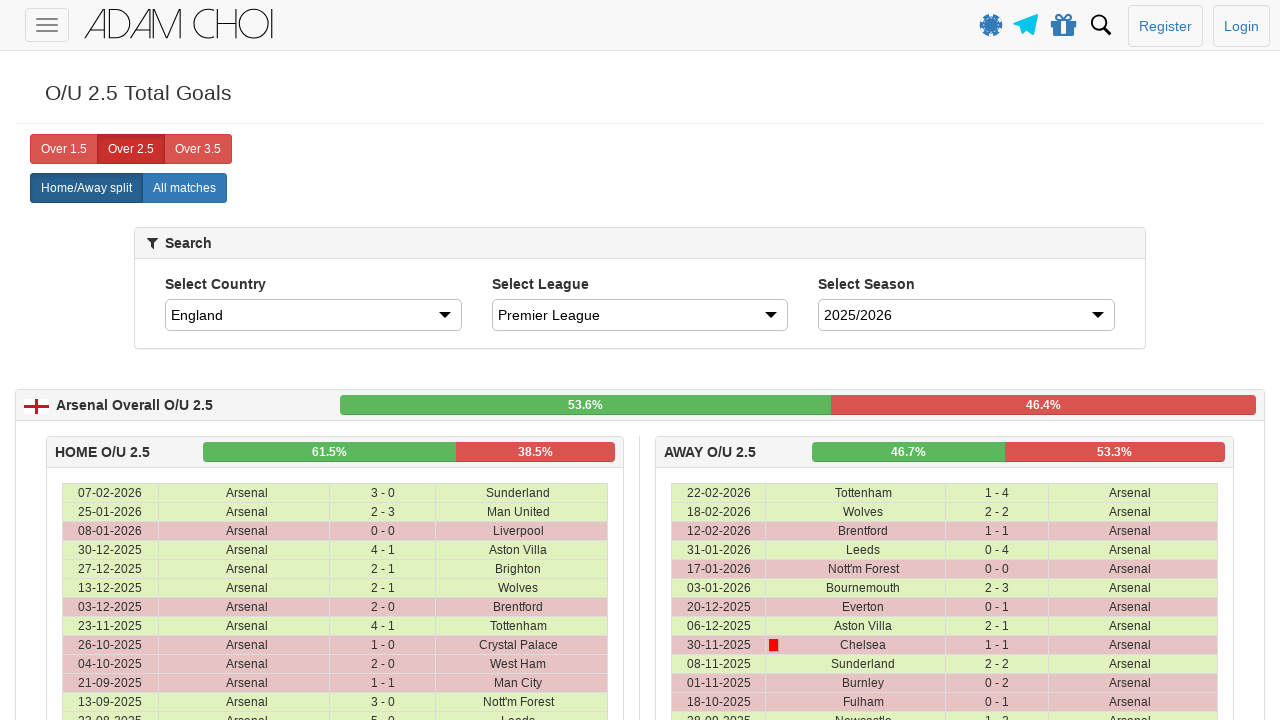

Waited for 'All matches' button to be available
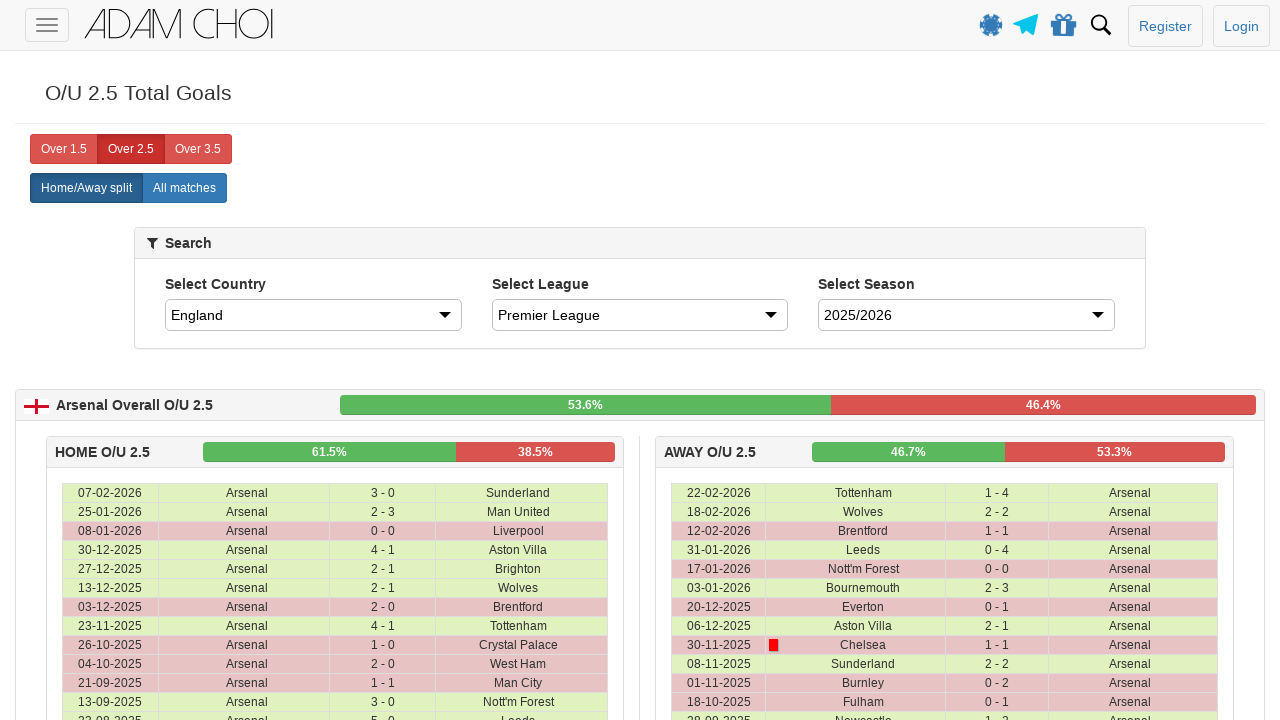

Clicked 'All matches' button at (184, 188) on xpath=//label[@analytics-event="All matches"]
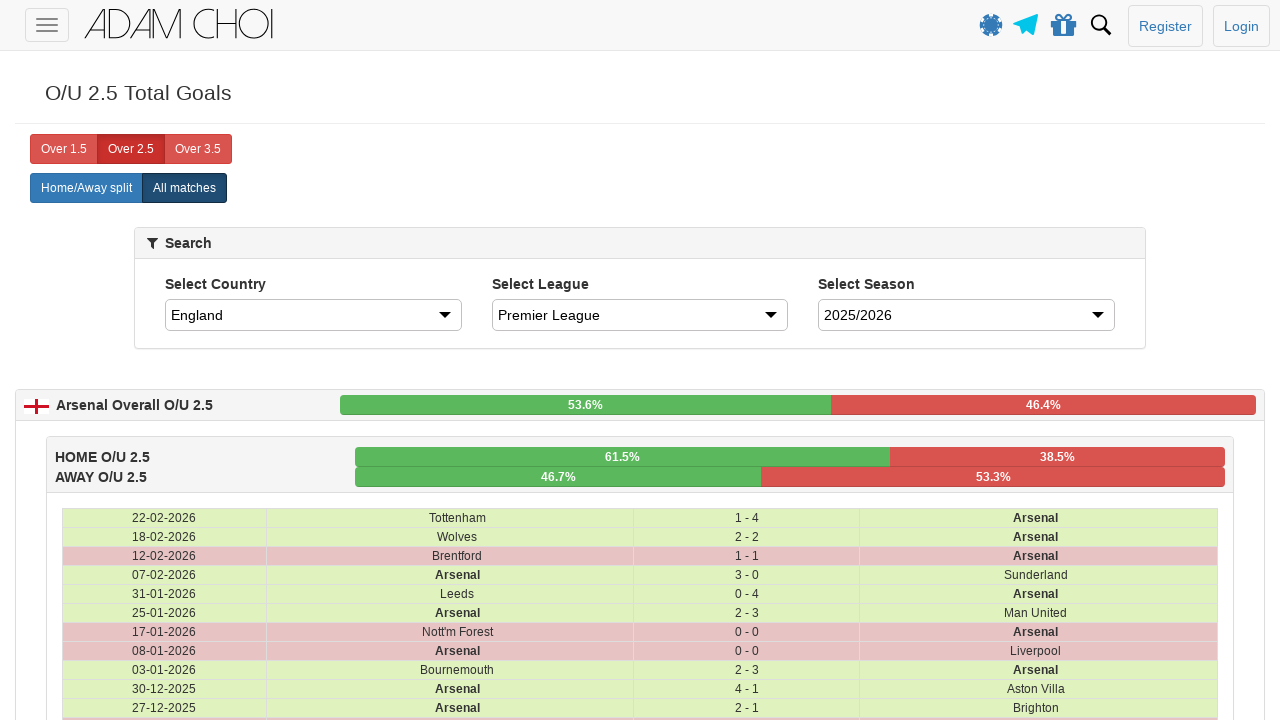

Selected 'Italy' from country dropdown on #country
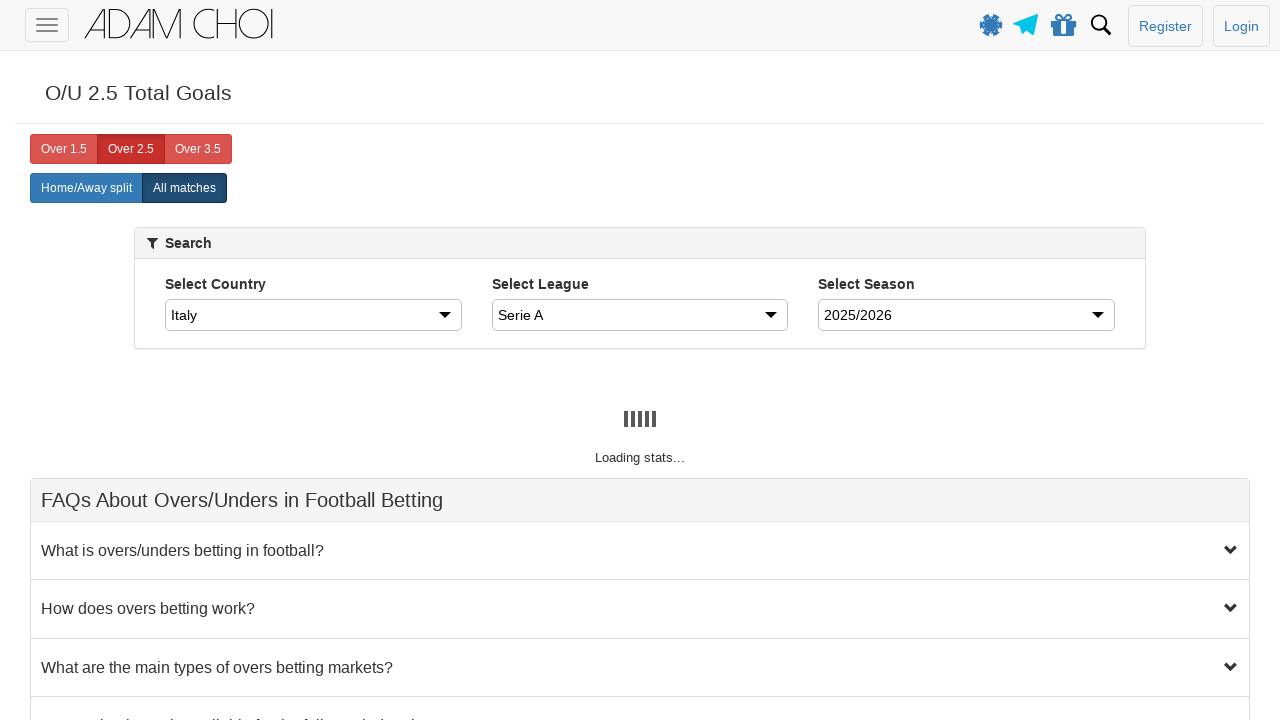

Match results loaded and table rows appeared
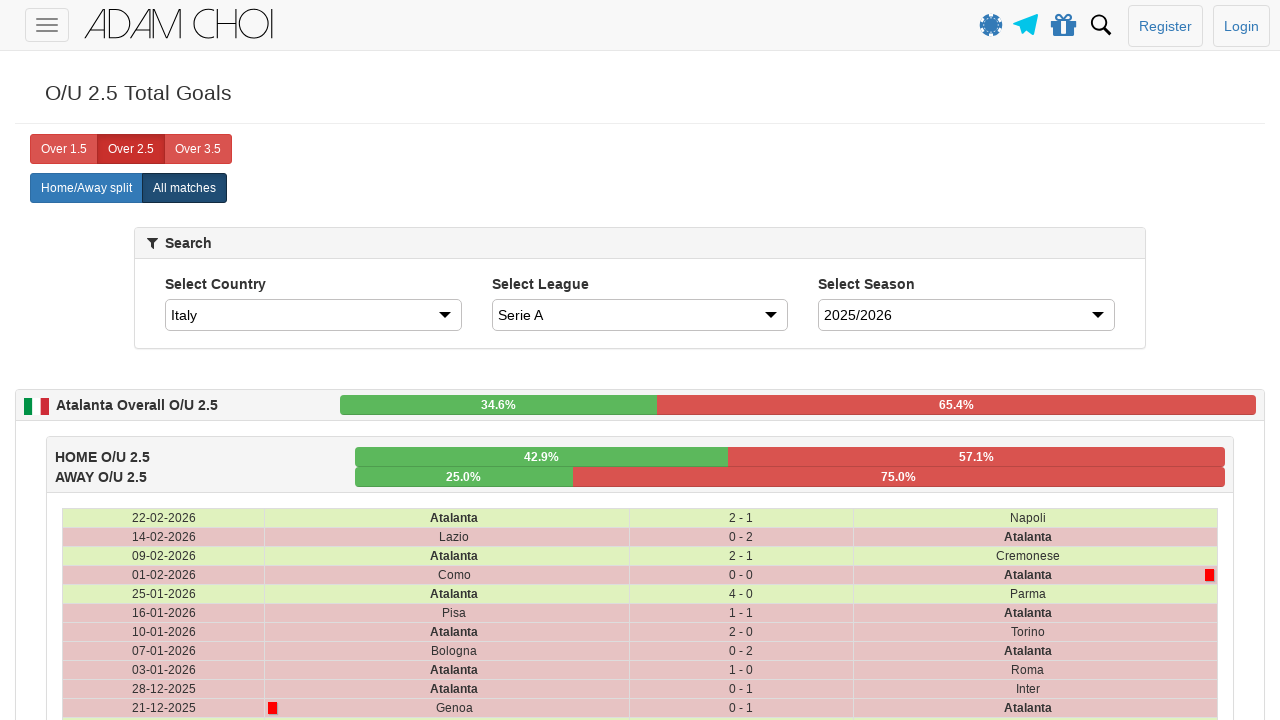

Retrieved all match rows from the table
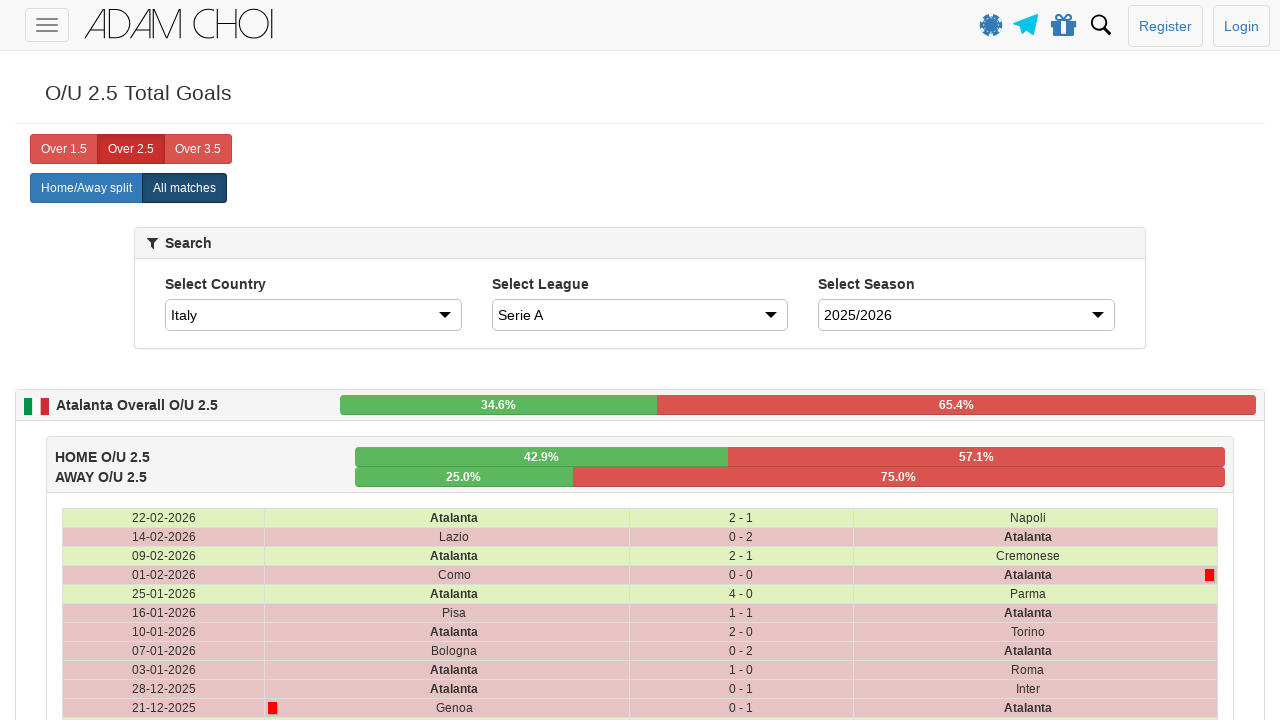

Verified that match data is present (assertion passed)
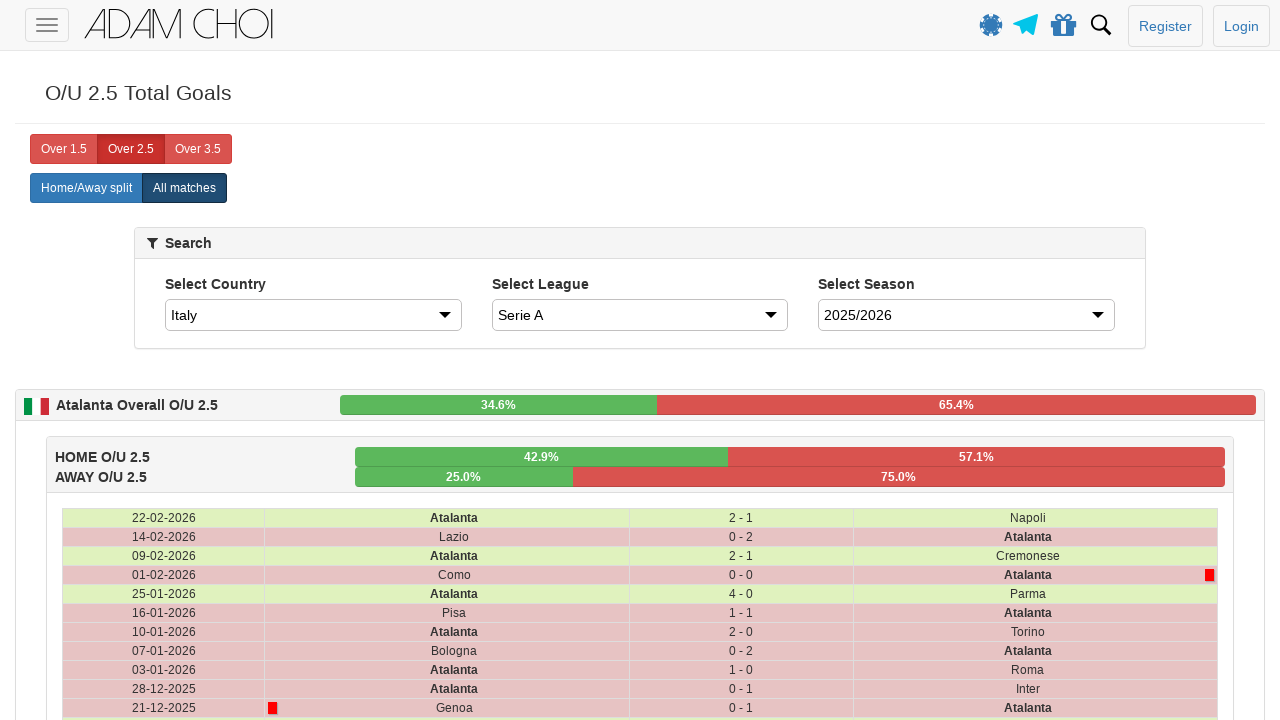

Retrieved the first match row
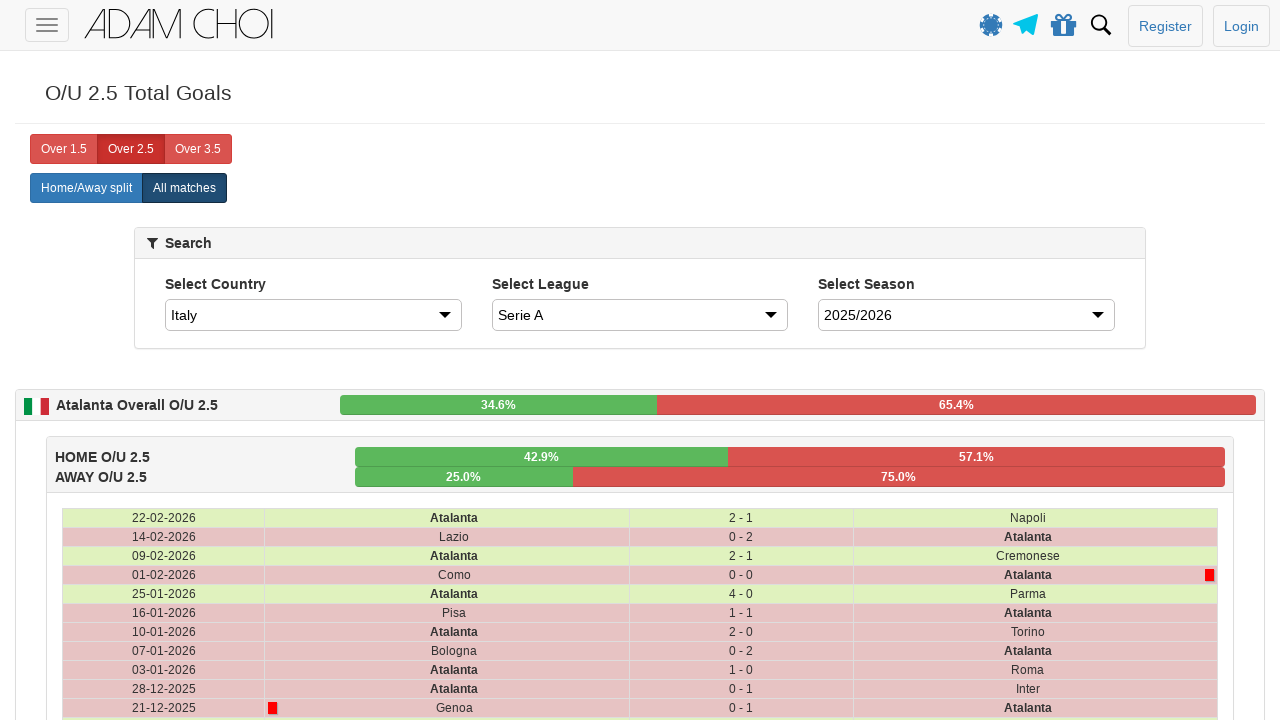

Waited for first match row to be ready
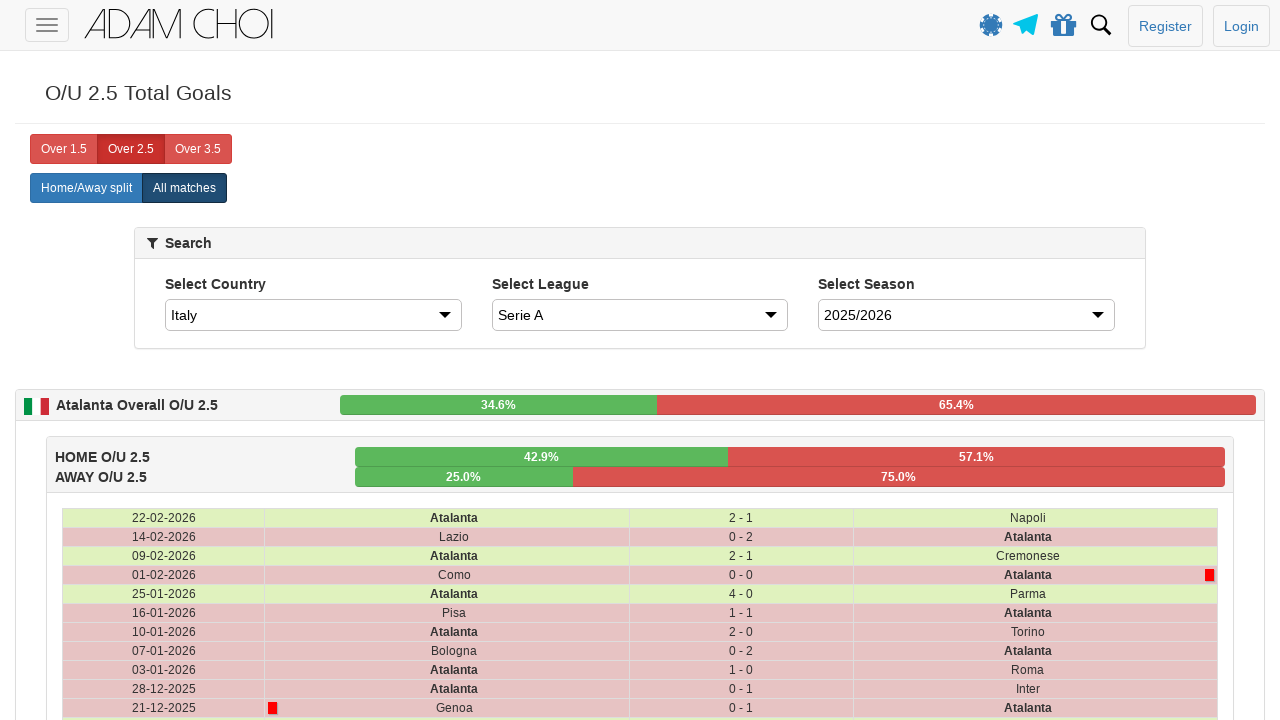

Verified date column is visible in first match row
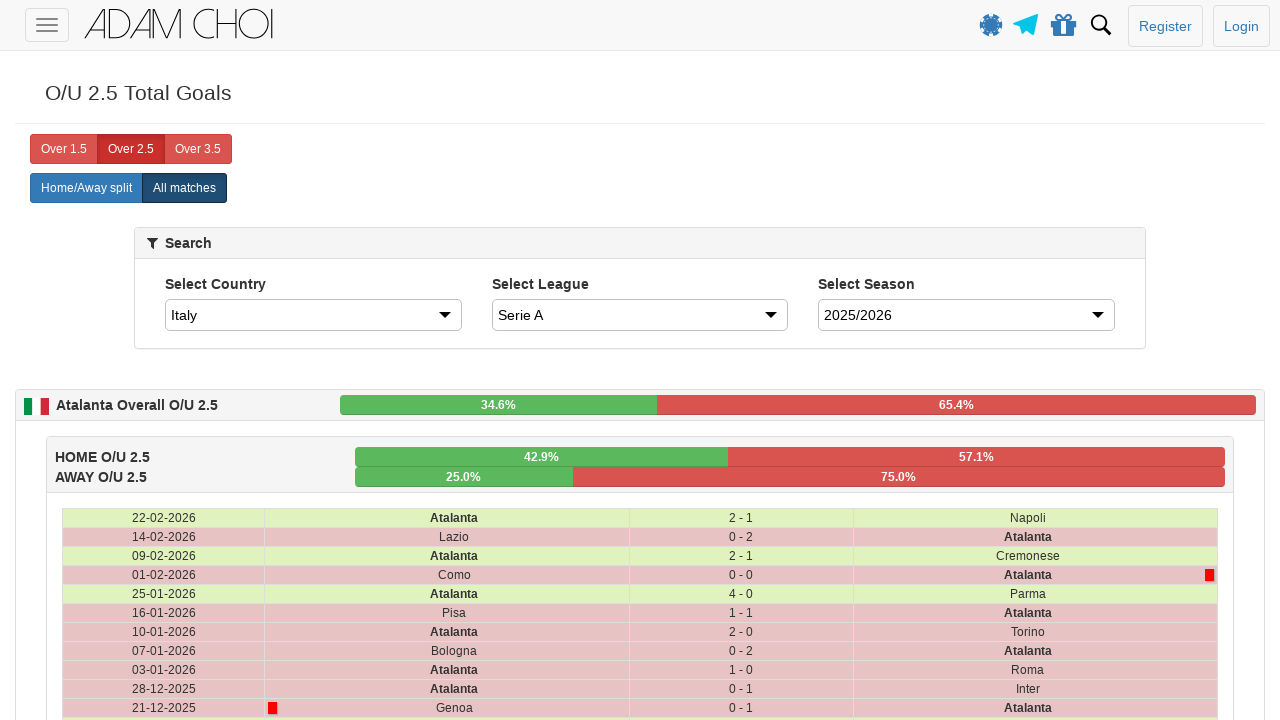

Verified home team column is visible in first match row
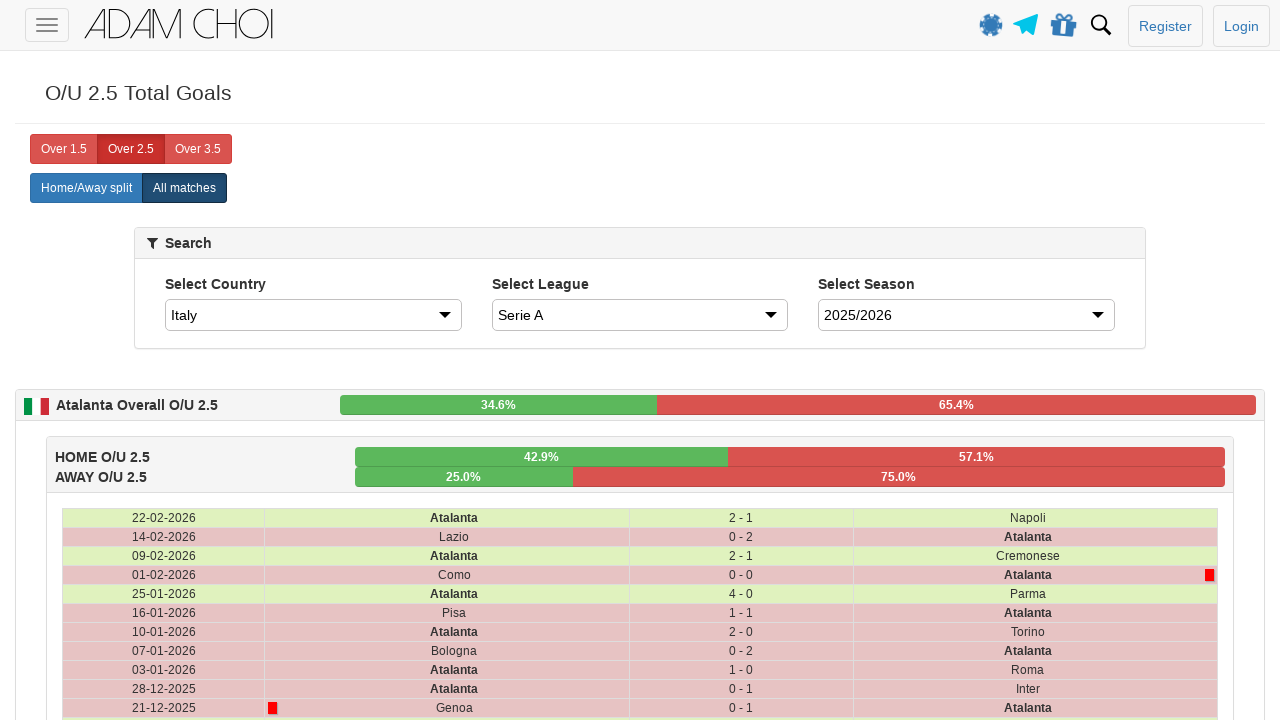

Verified score column is visible in first match row
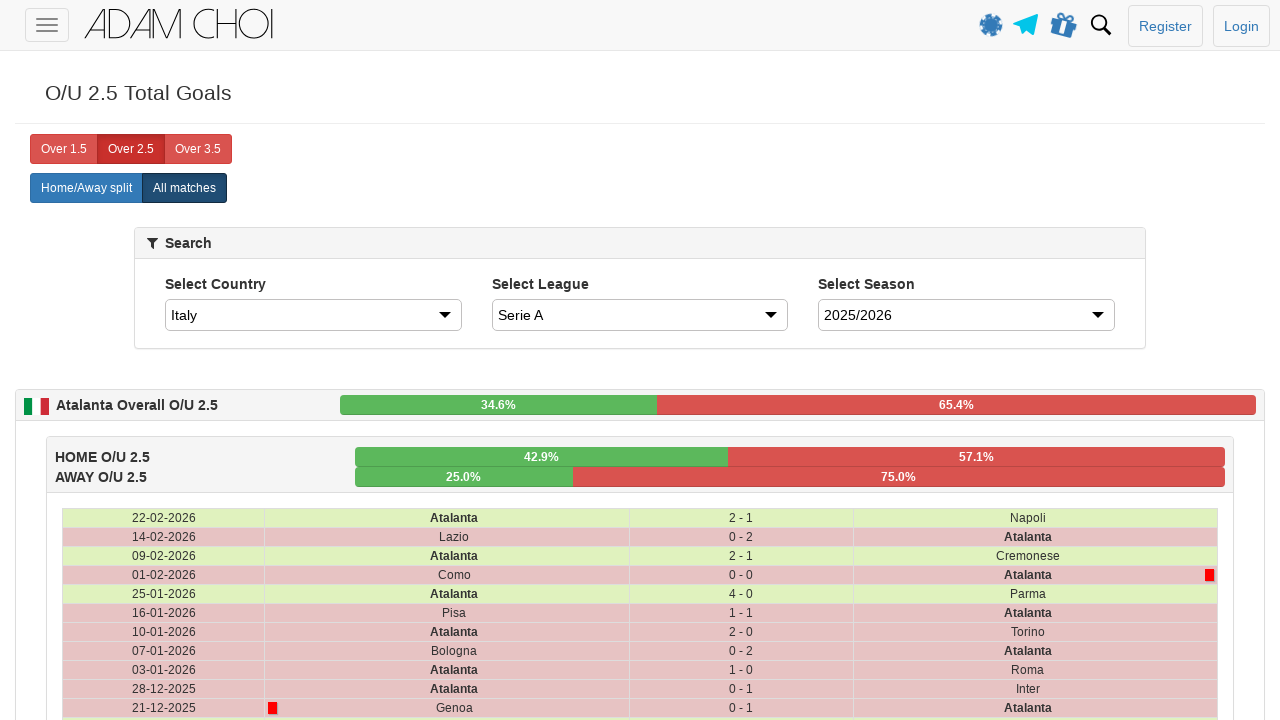

Verified away team column is visible in first match row
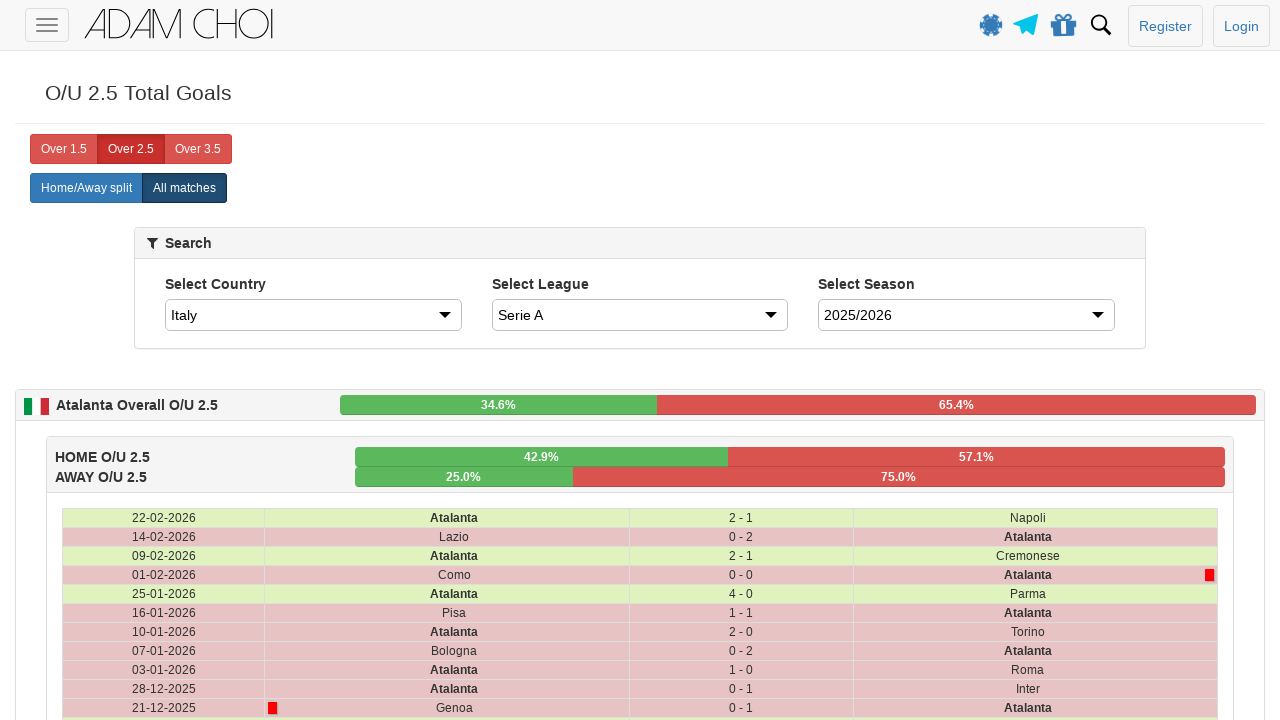

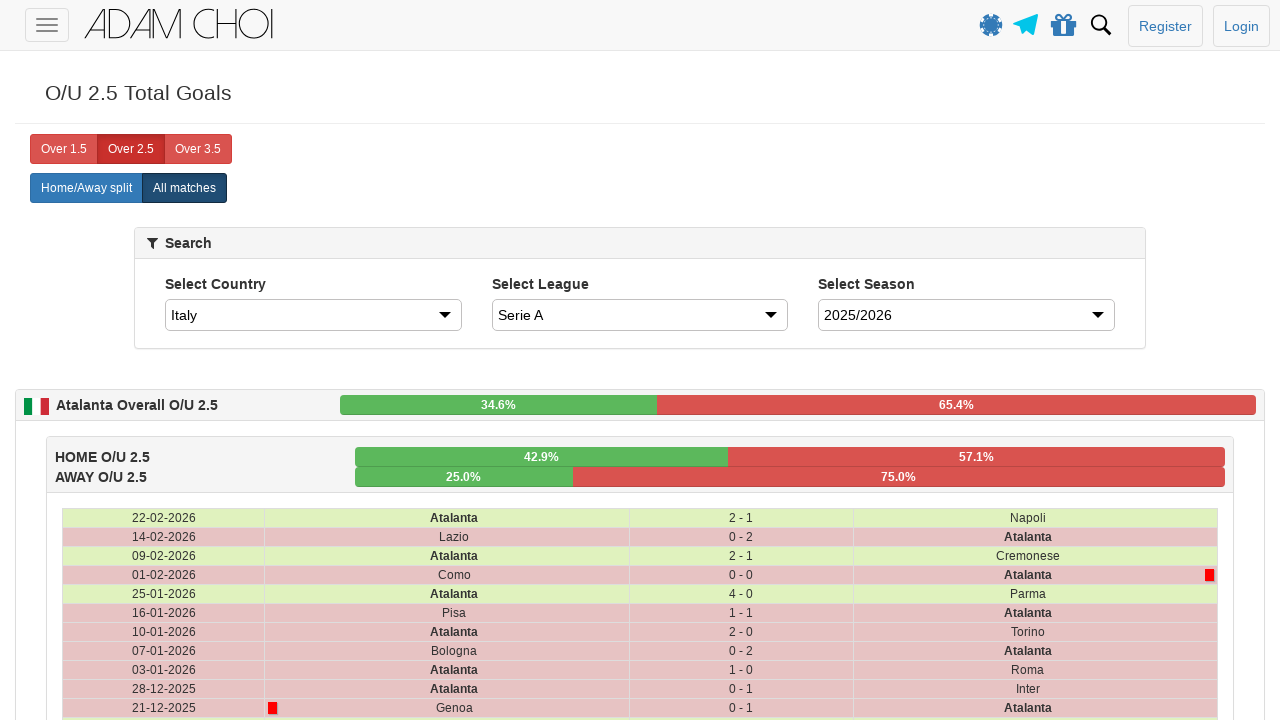